Tests autocomplete/autosuggest dropdown functionality by typing a partial search term, selecting an option from the suggestions list, and clicking a checkbox.

Starting URL: https://rahulshettyacademy.com/dropdownsPractise/

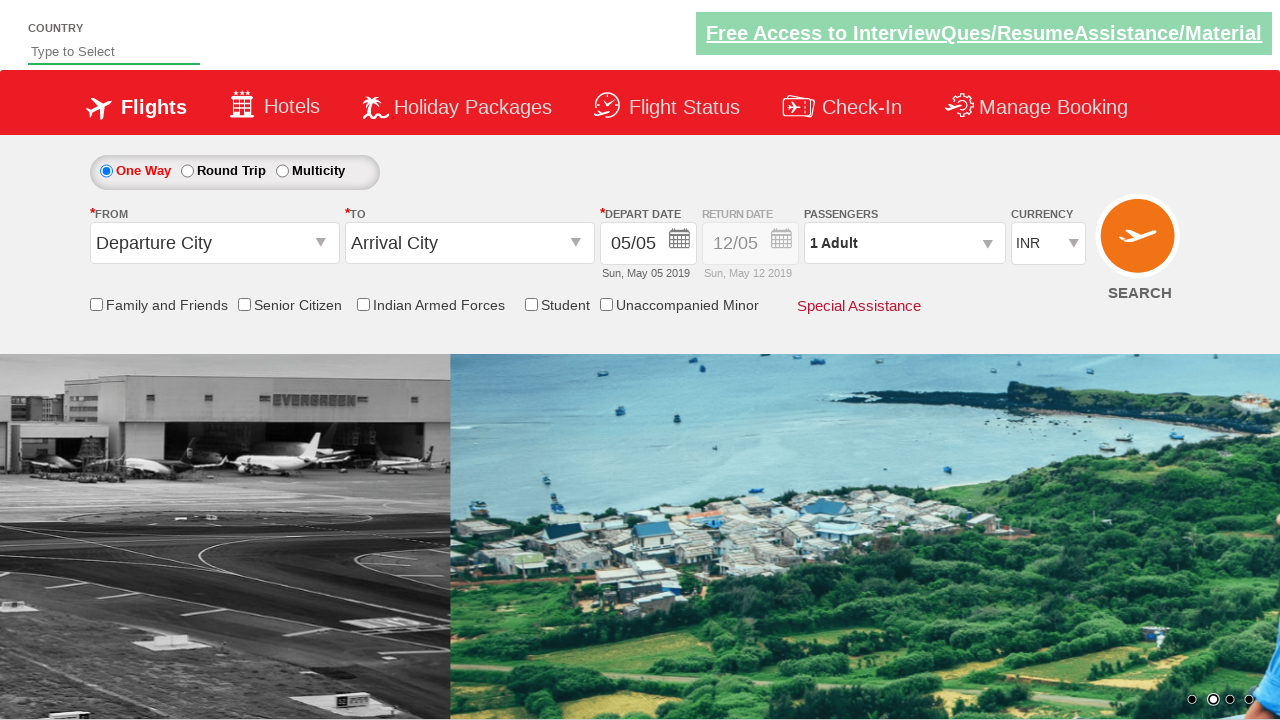

Filled autosuggest field with 'ame' to trigger suggestions on #autosuggest
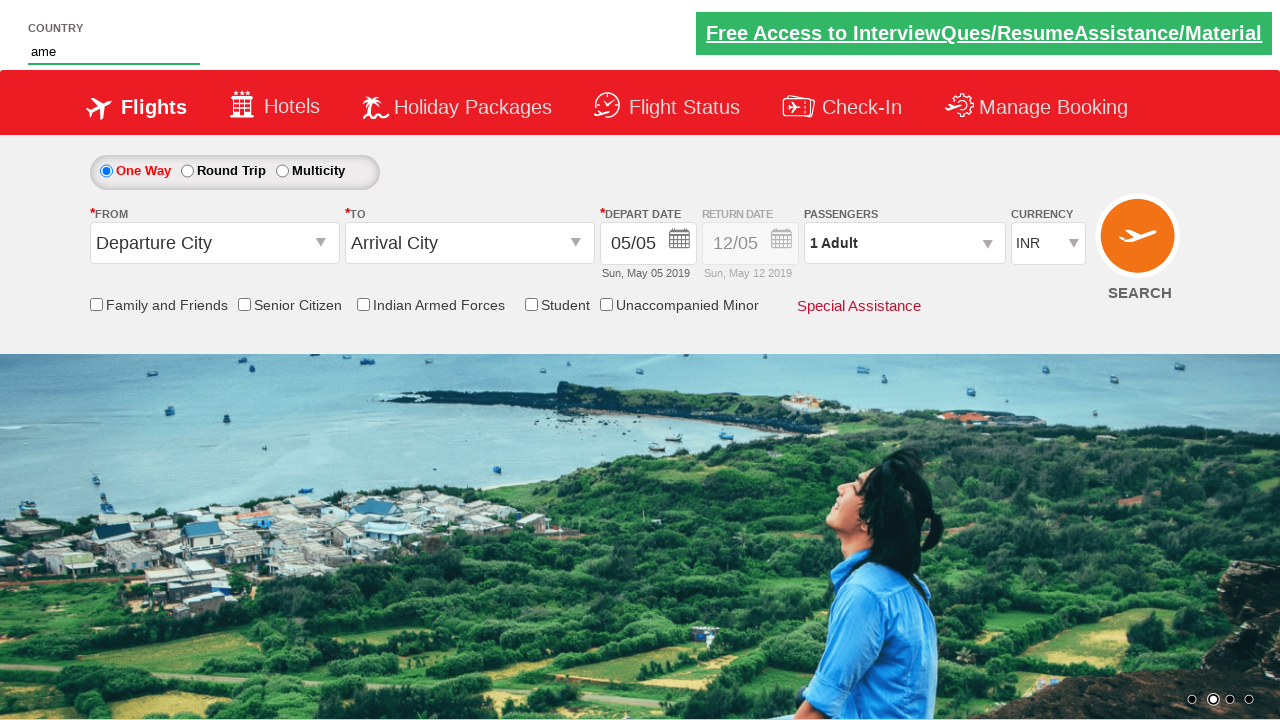

Autocomplete suggestions appeared
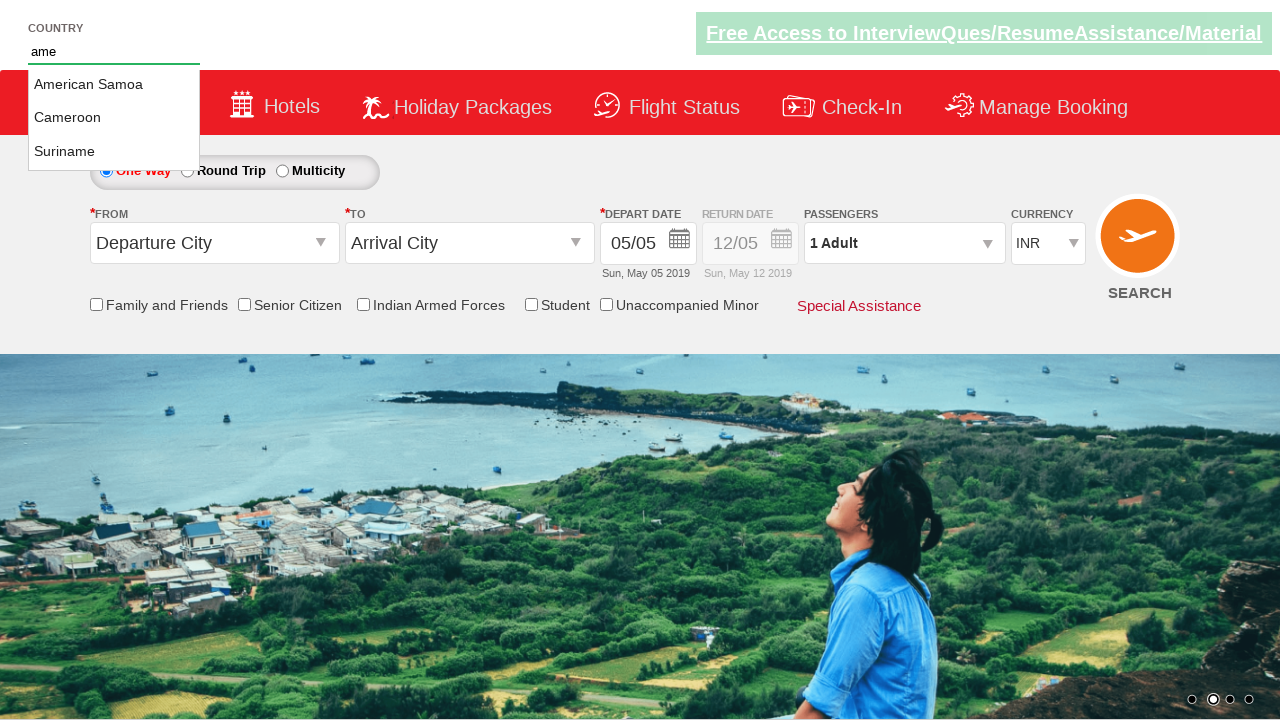

Clicked friends and family checkbox at (96, 304) on input[id*='friendsandfamily']
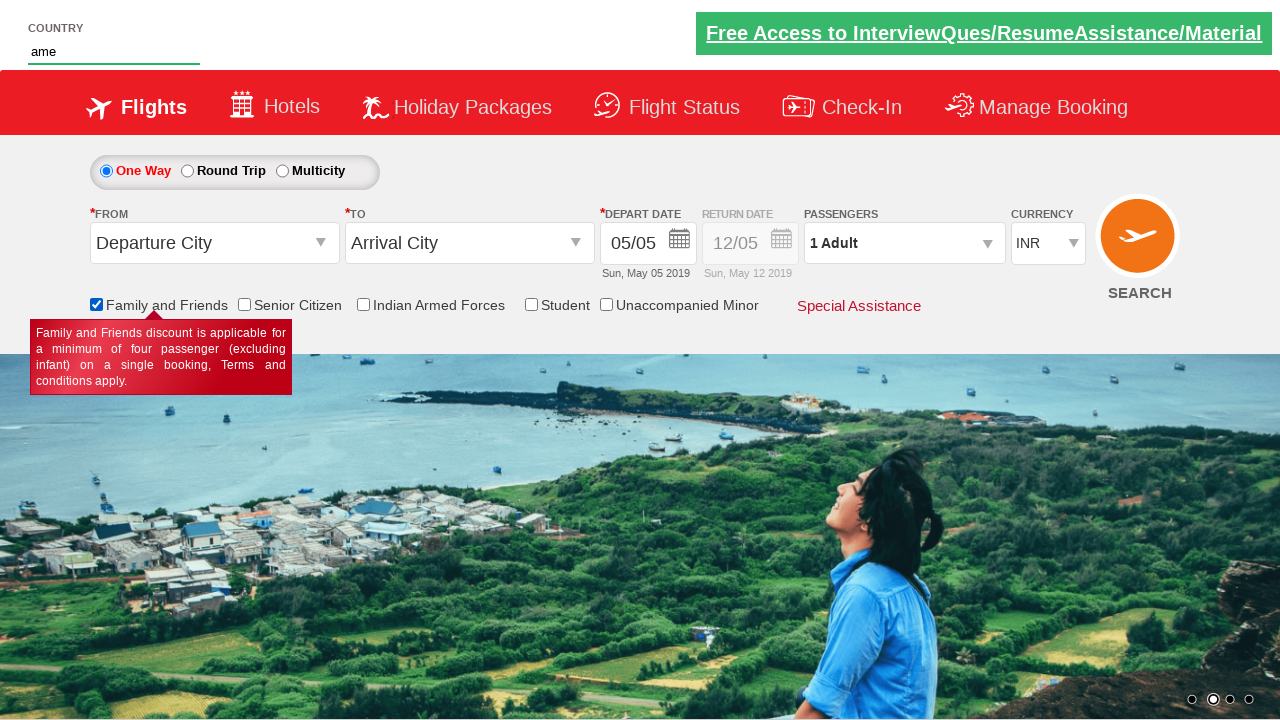

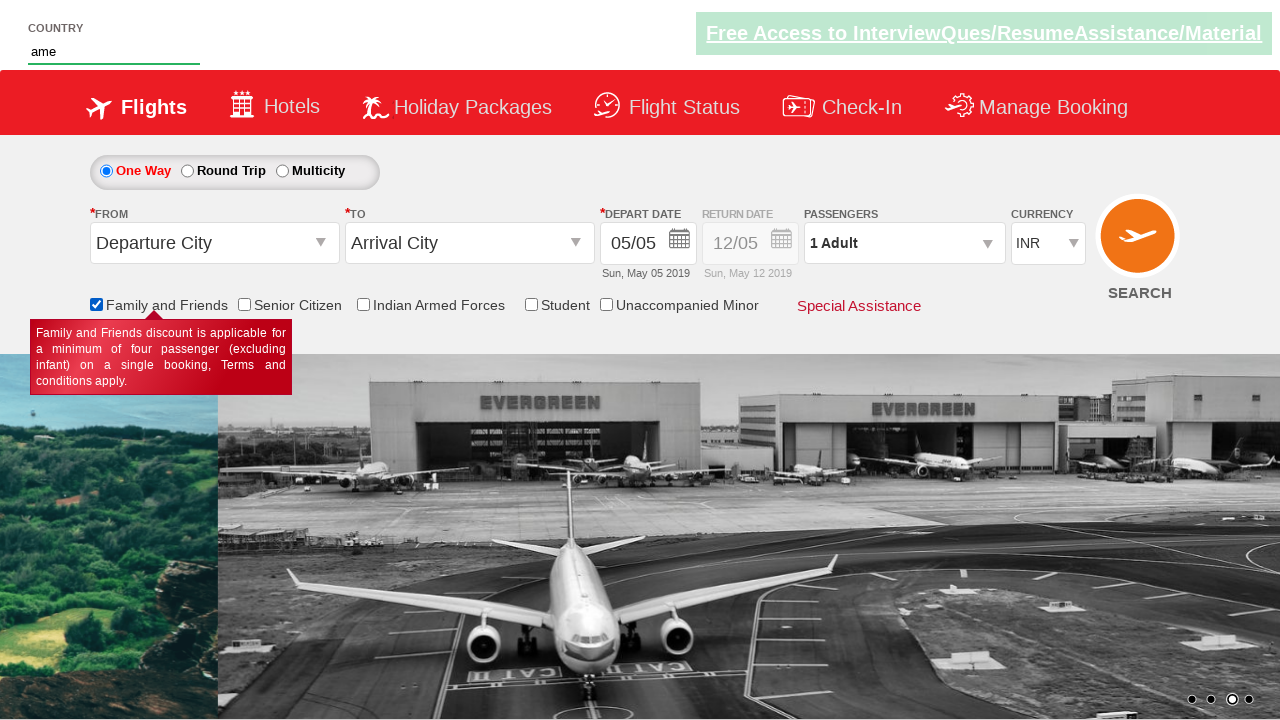